Tests handling a simple JavaScript alert by clicking a button that triggers an alert and accepting it

Starting URL: https://letcode.in/alert

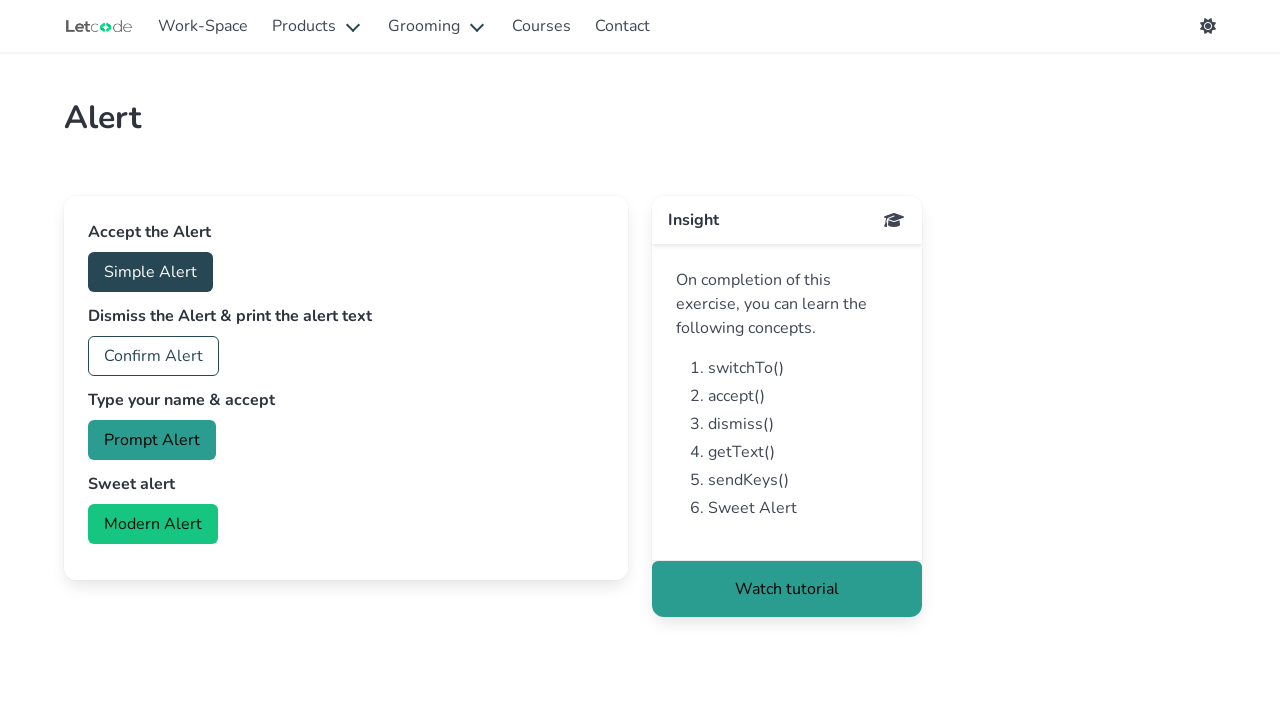

Set up dialog handler to accept alerts with message 'Hey! Welcome to LetCode'
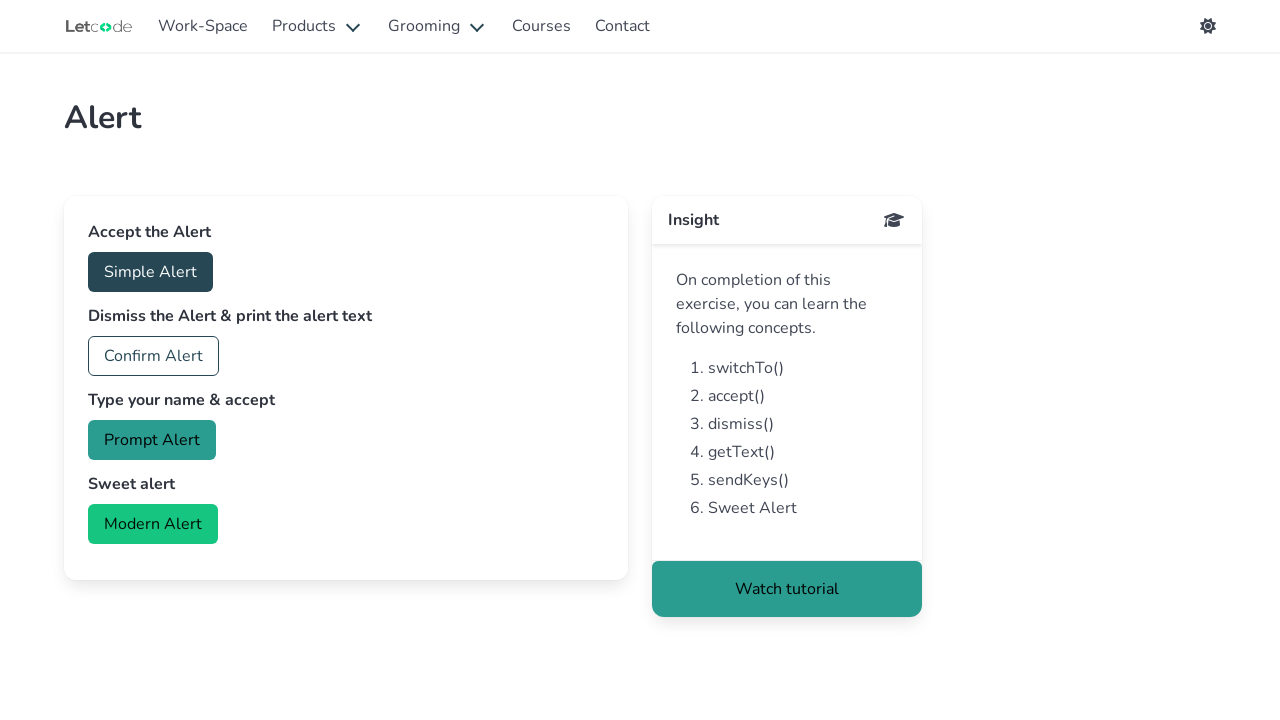

Clicked the accept button to trigger the simple alert at (150, 272) on #accept
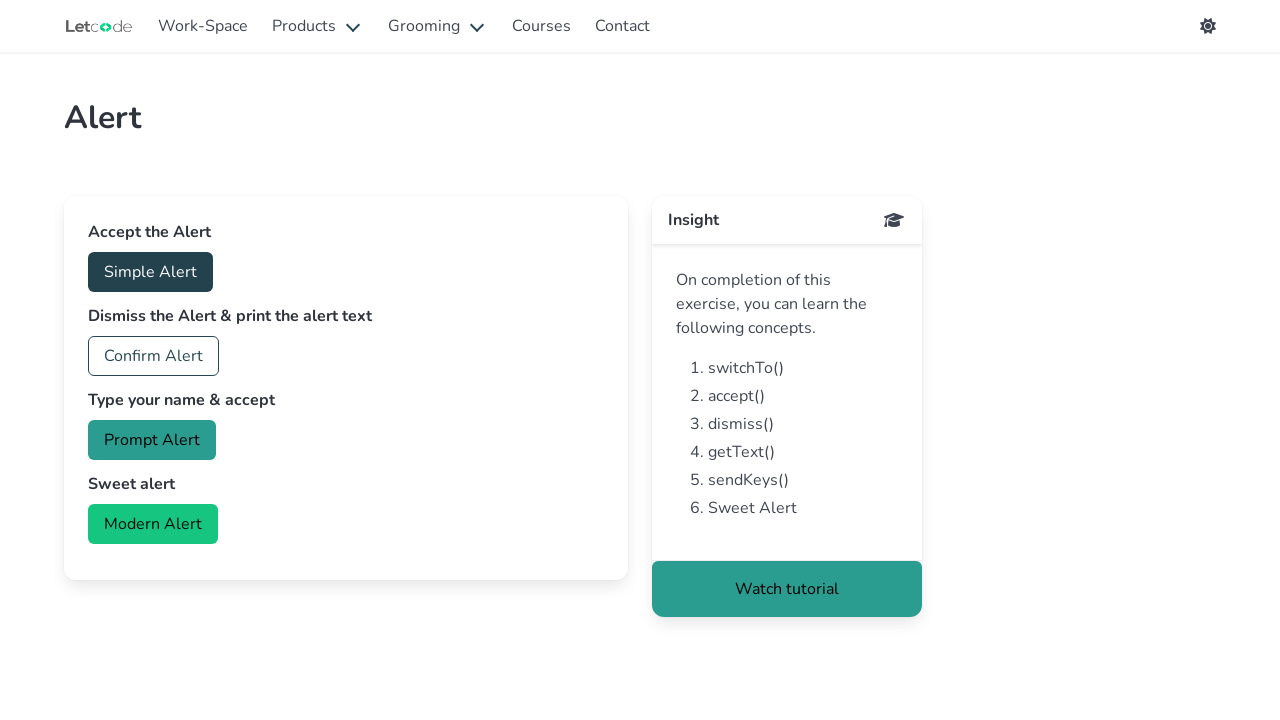

Waited 2 seconds for alert to be processed
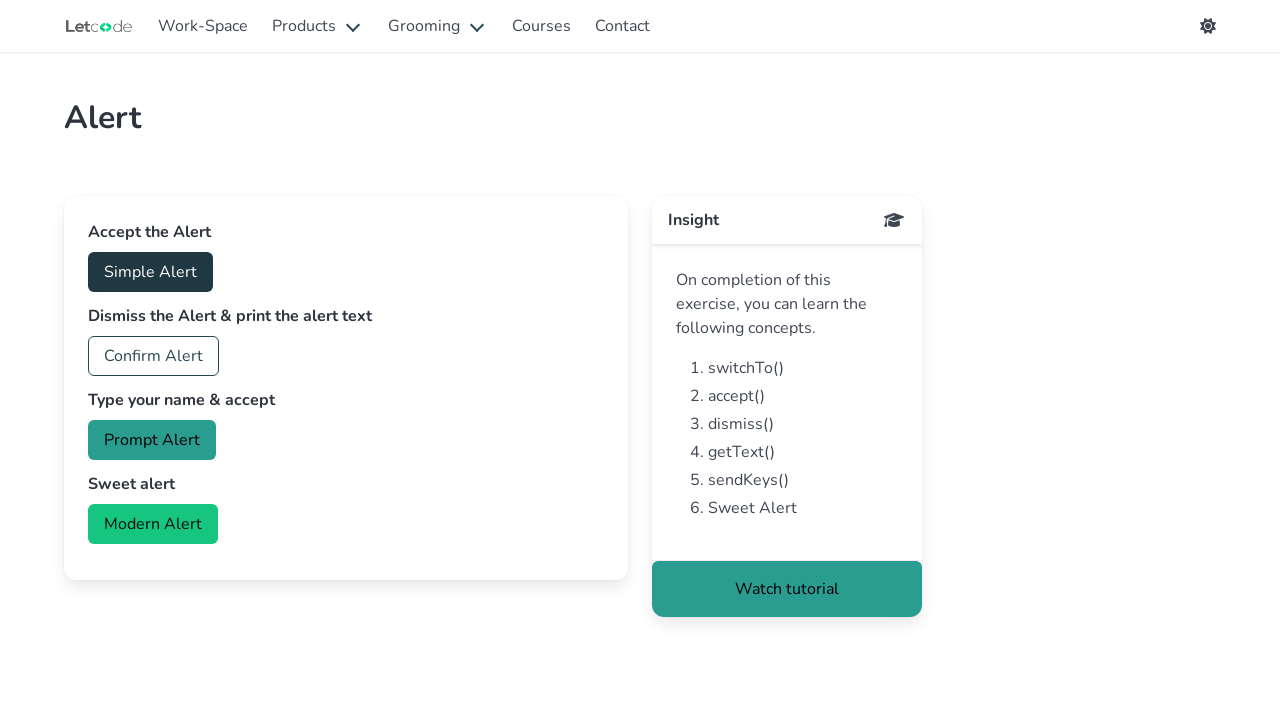

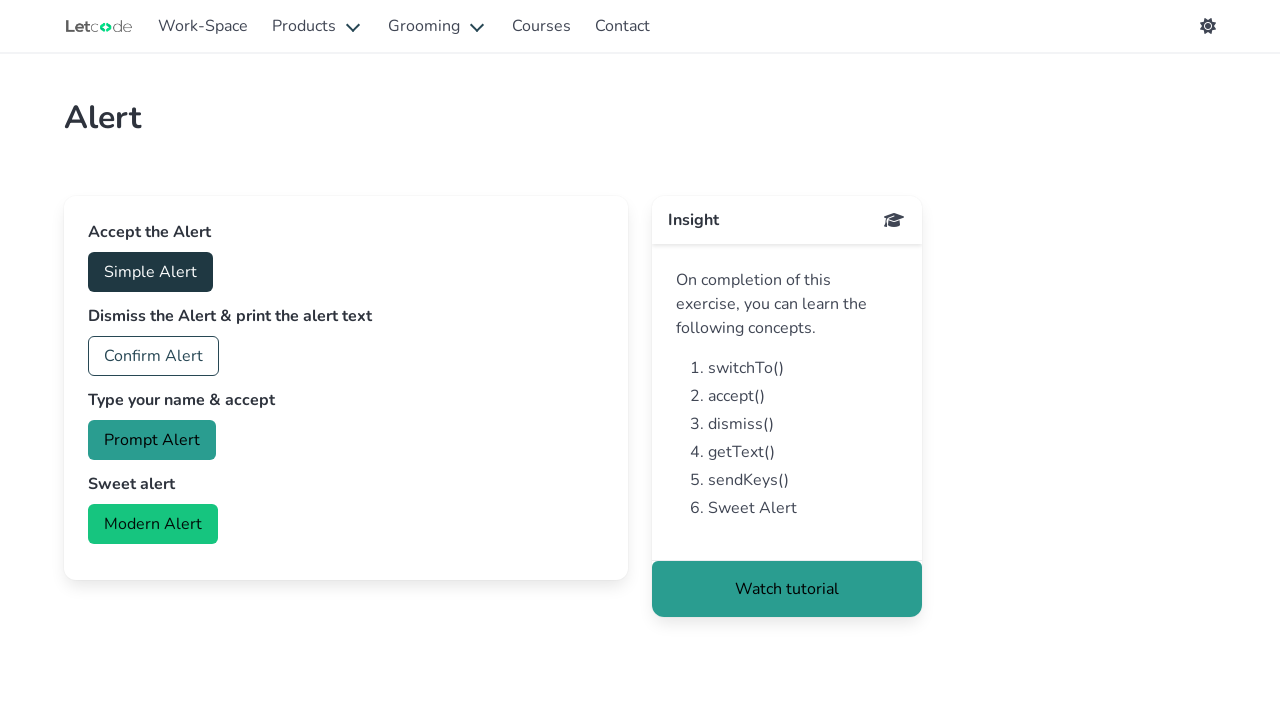